Tests window handling functionality by opening a new window, verifying content in both windows, and switching between them

Starting URL: https://the-internet.herokuapp.com/windows

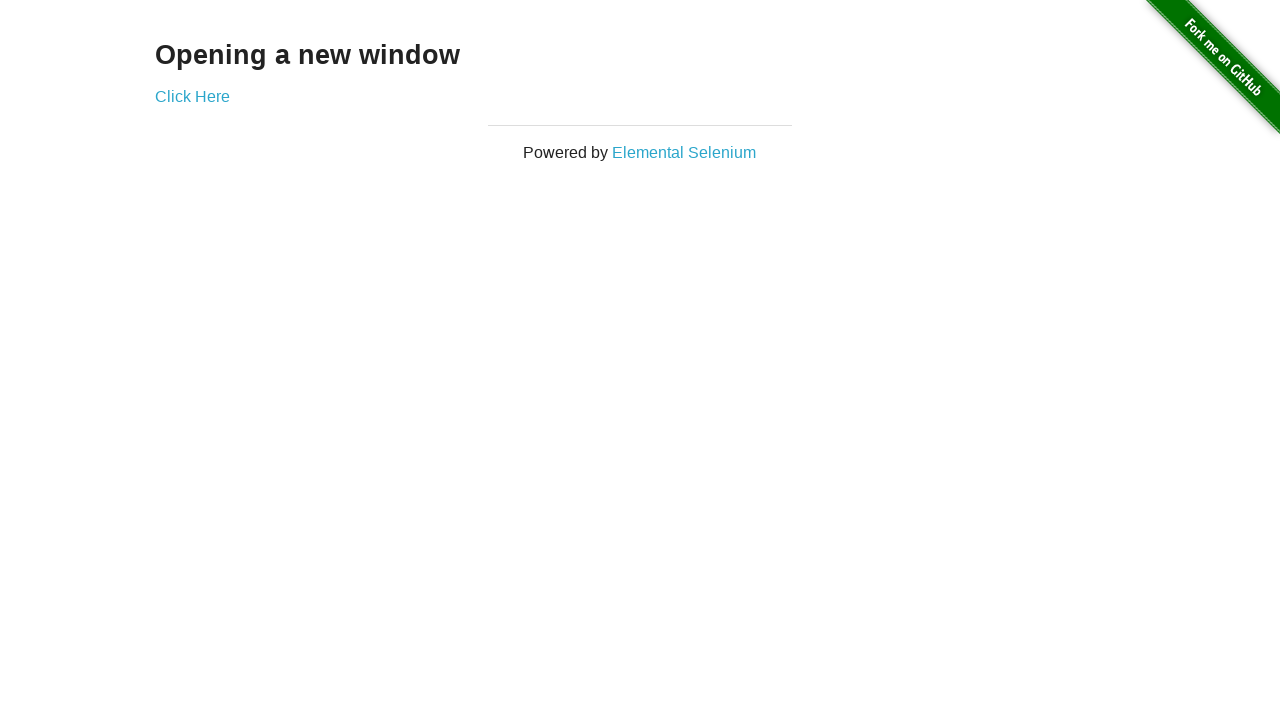

Retrieved heading text from page
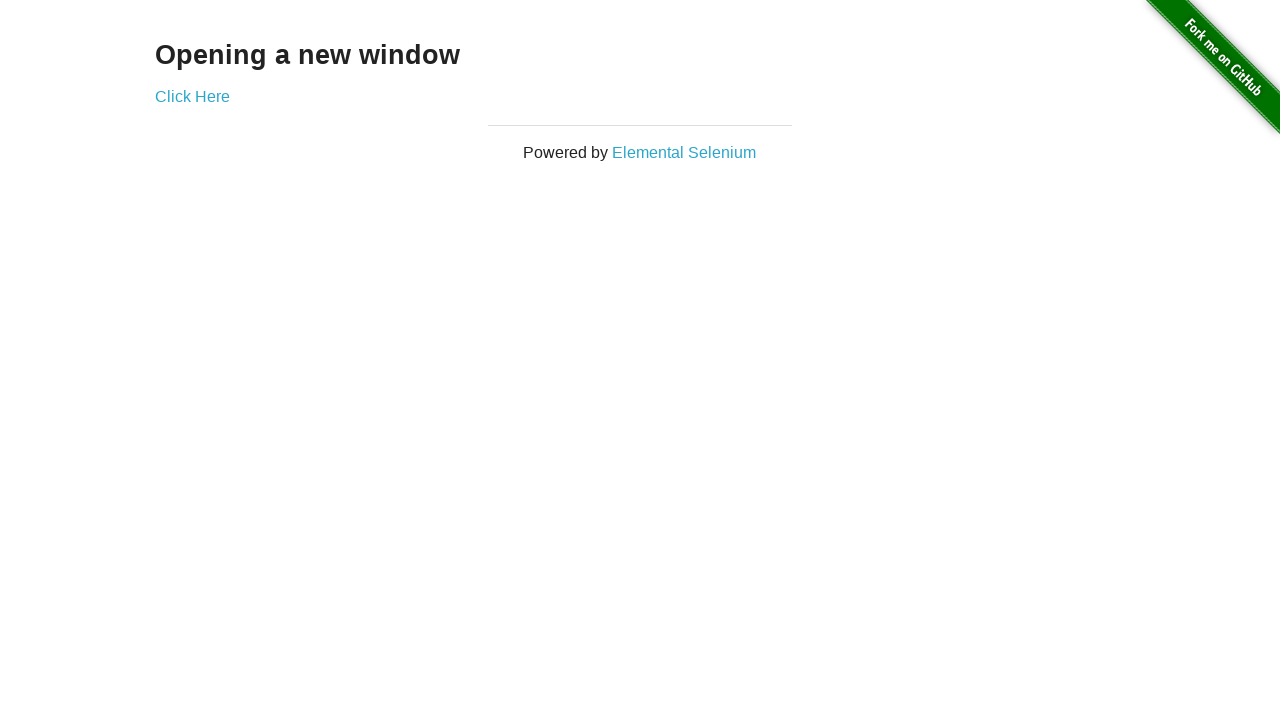

Verified heading text is 'Opening a new window'
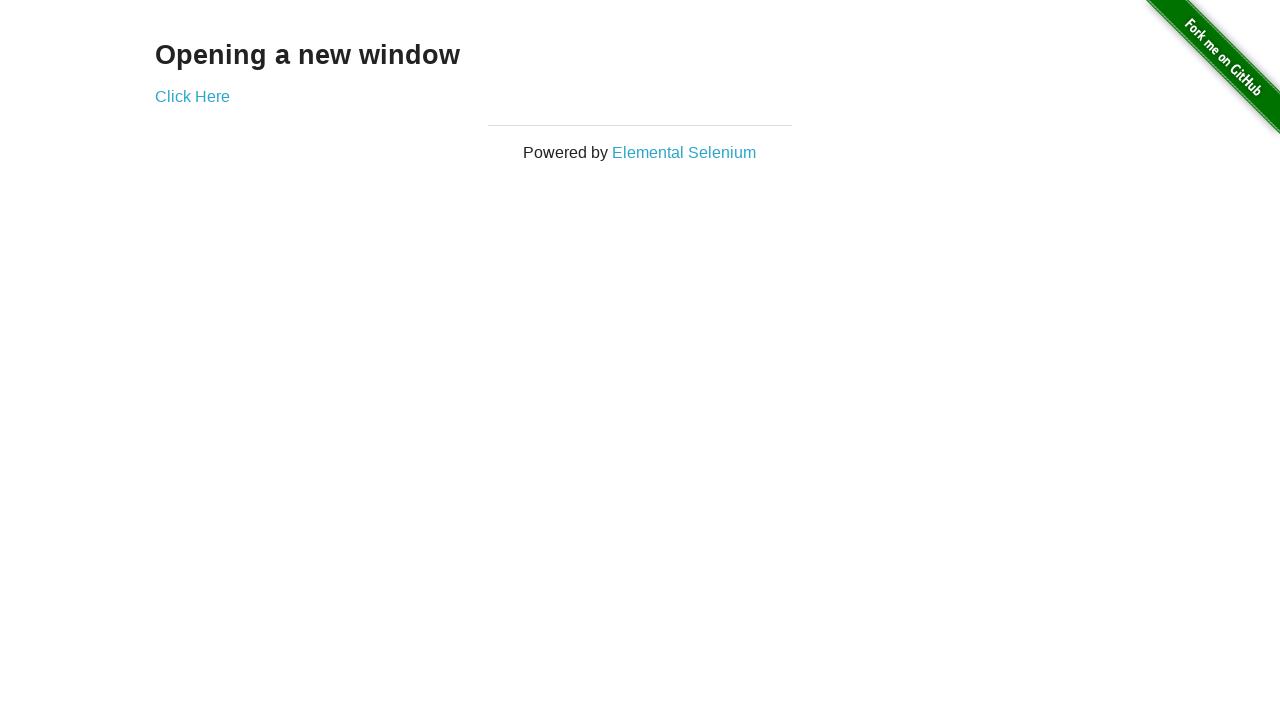

Retrieved page title
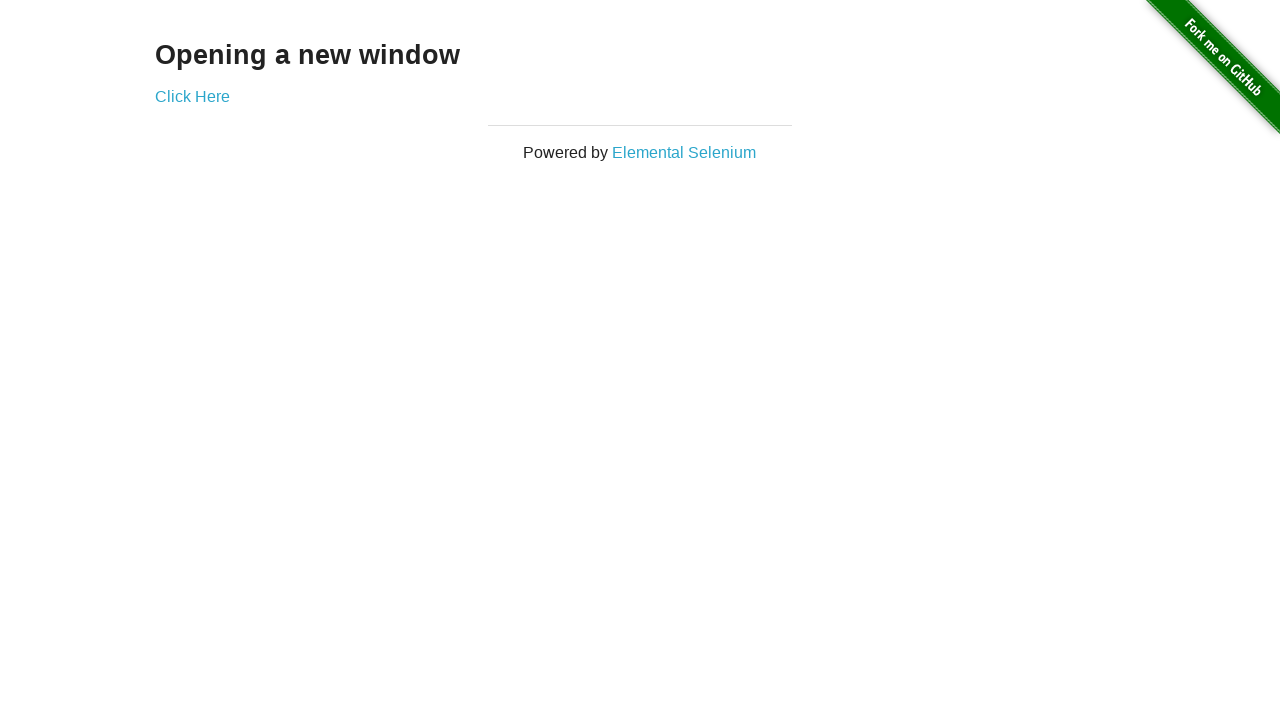

Verified page title is 'The Internet'
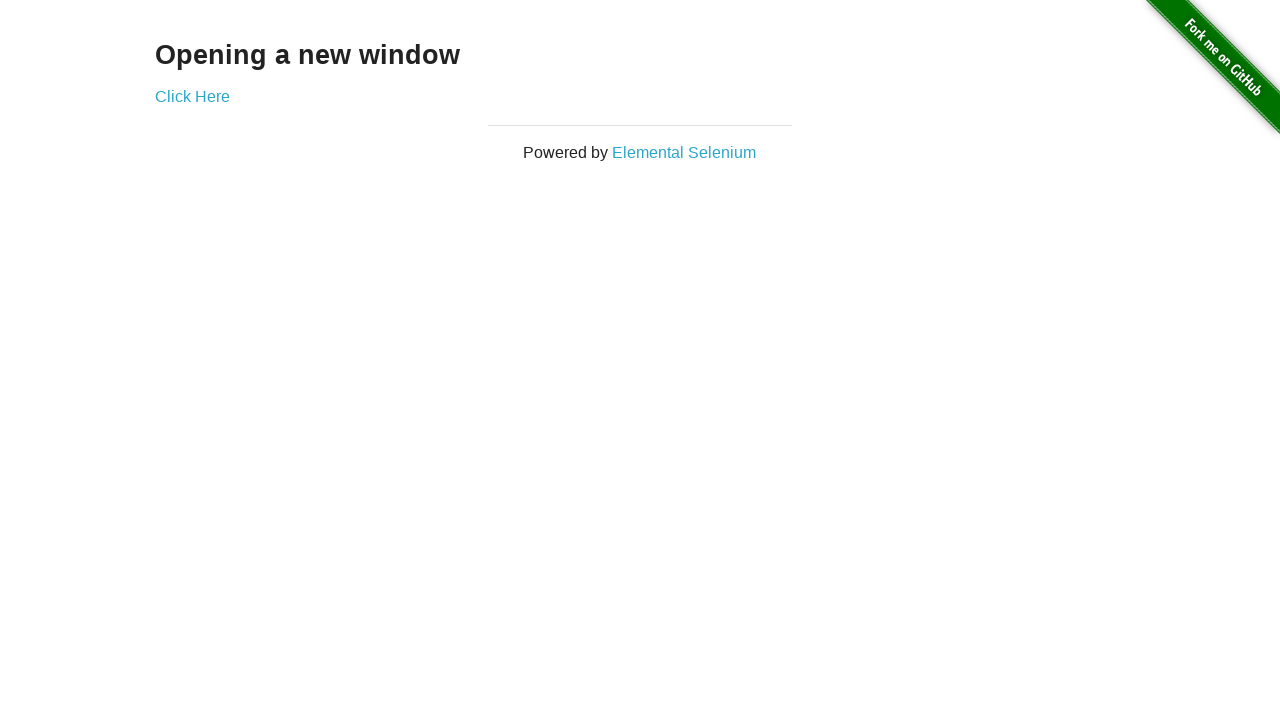

Clicked 'Click Here' link to open new window at (192, 96) on text=Click Here
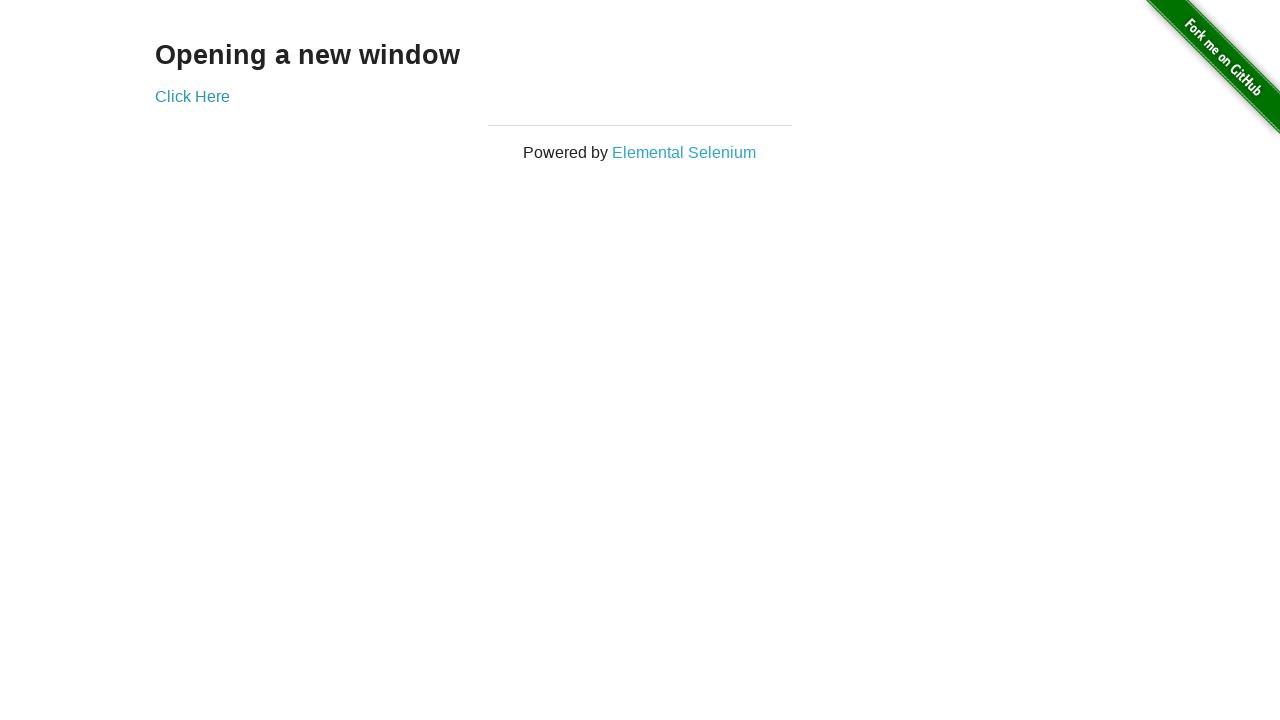

New window opened and captured
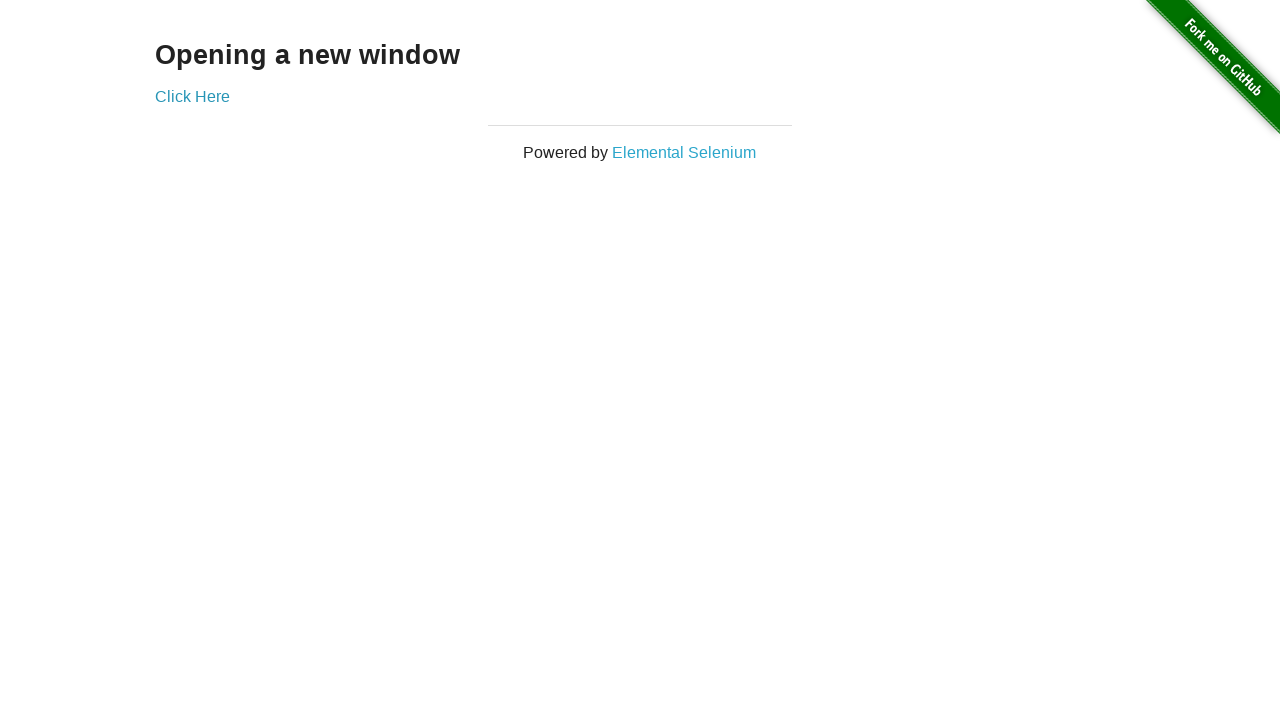

Retrieved title of new window
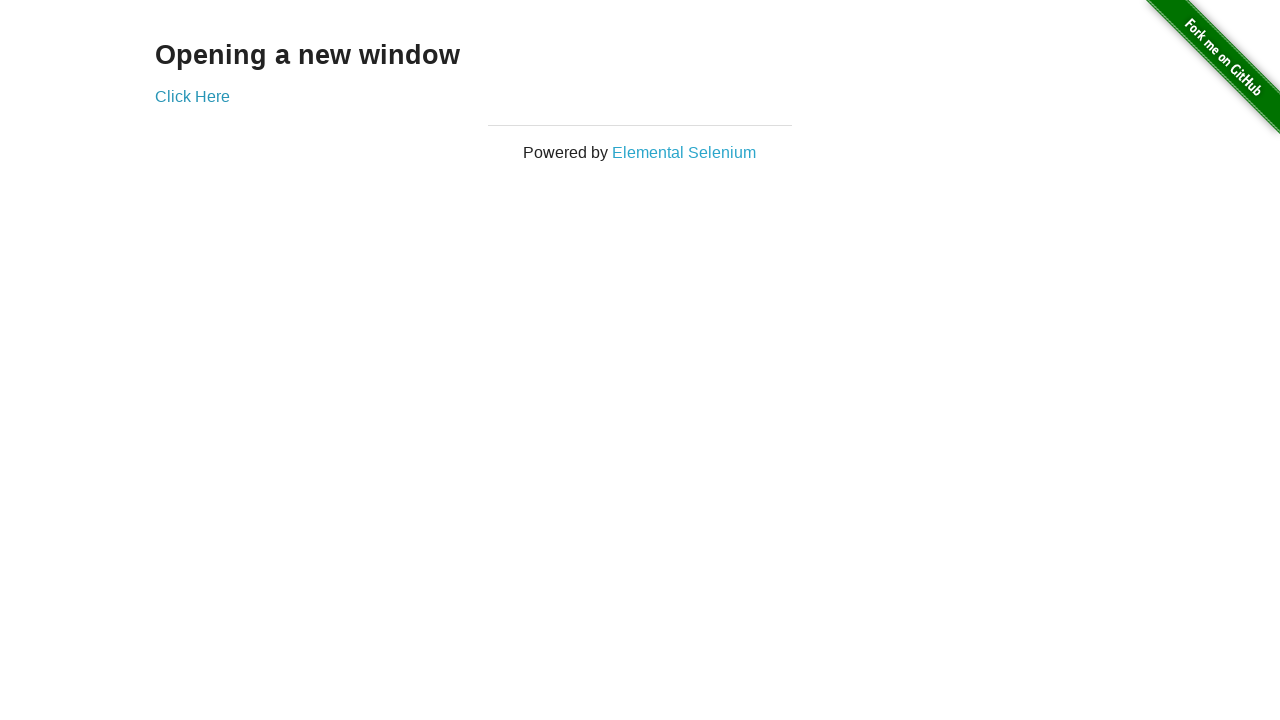

Verified new window title is 'New Window'
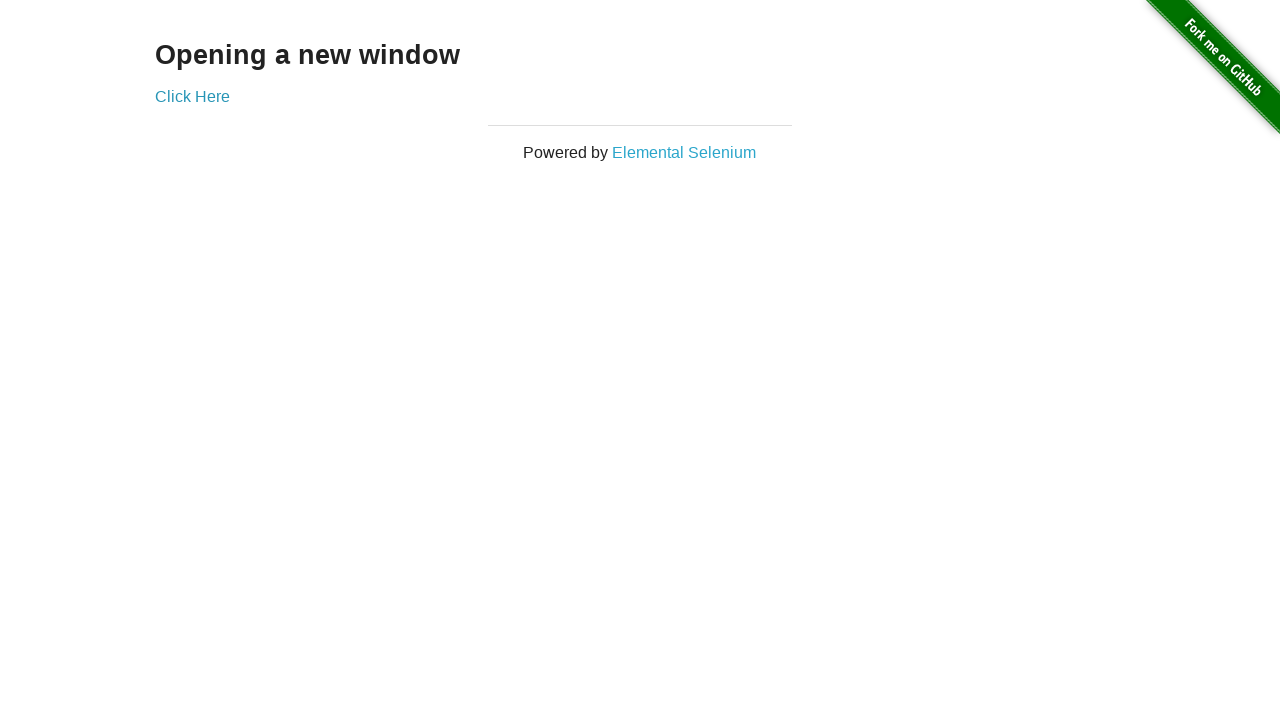

Retrieved heading text from new window
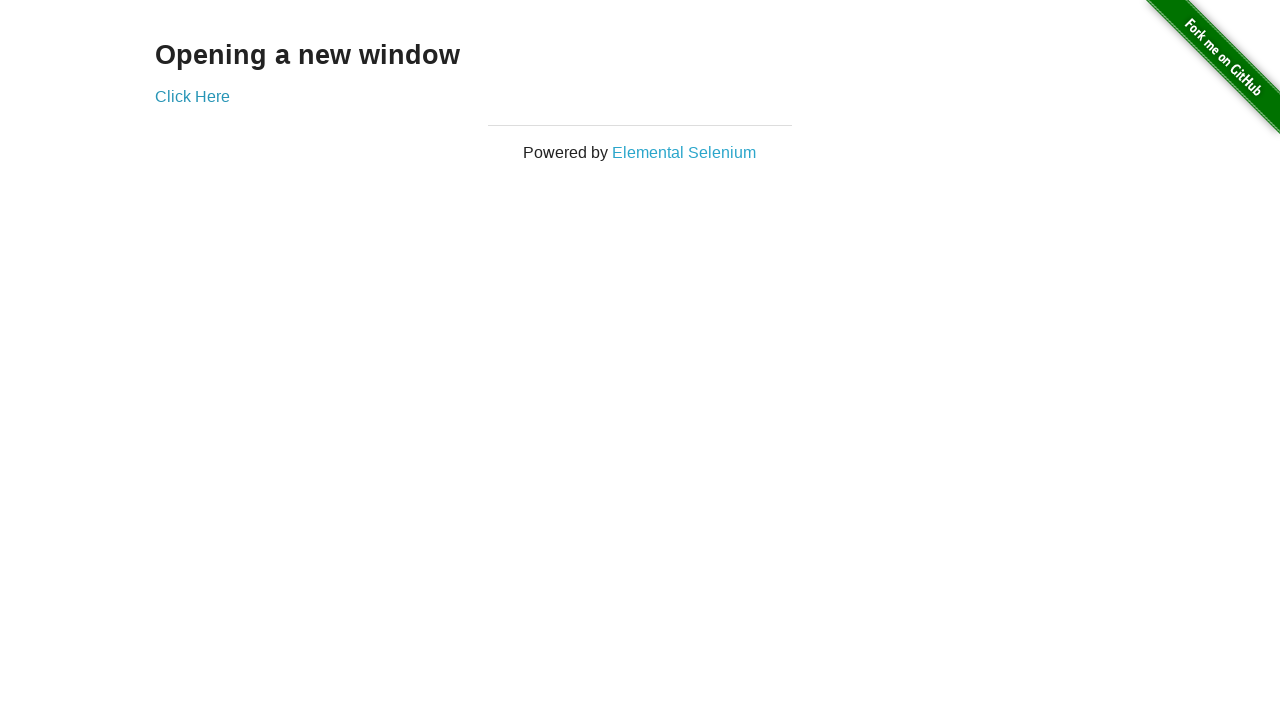

Verified new window heading text is 'New Window'
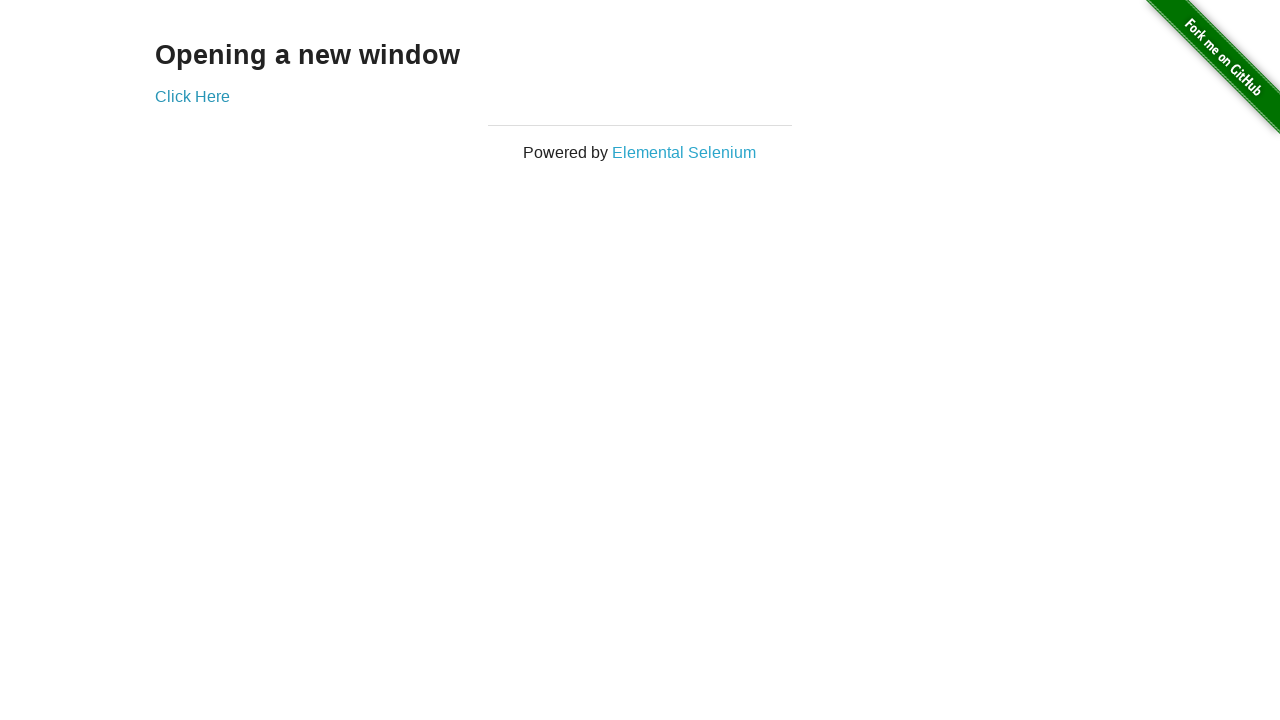

Switched back to original window
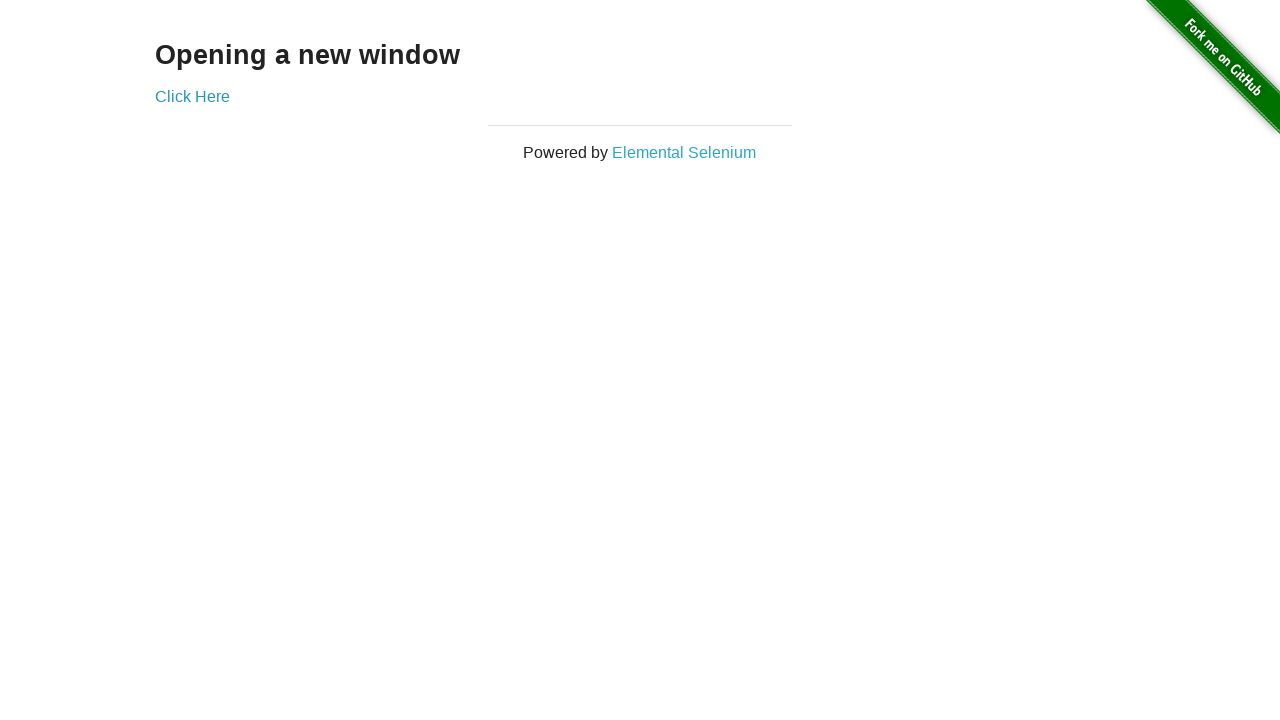

Retrieved title of original window after switching back
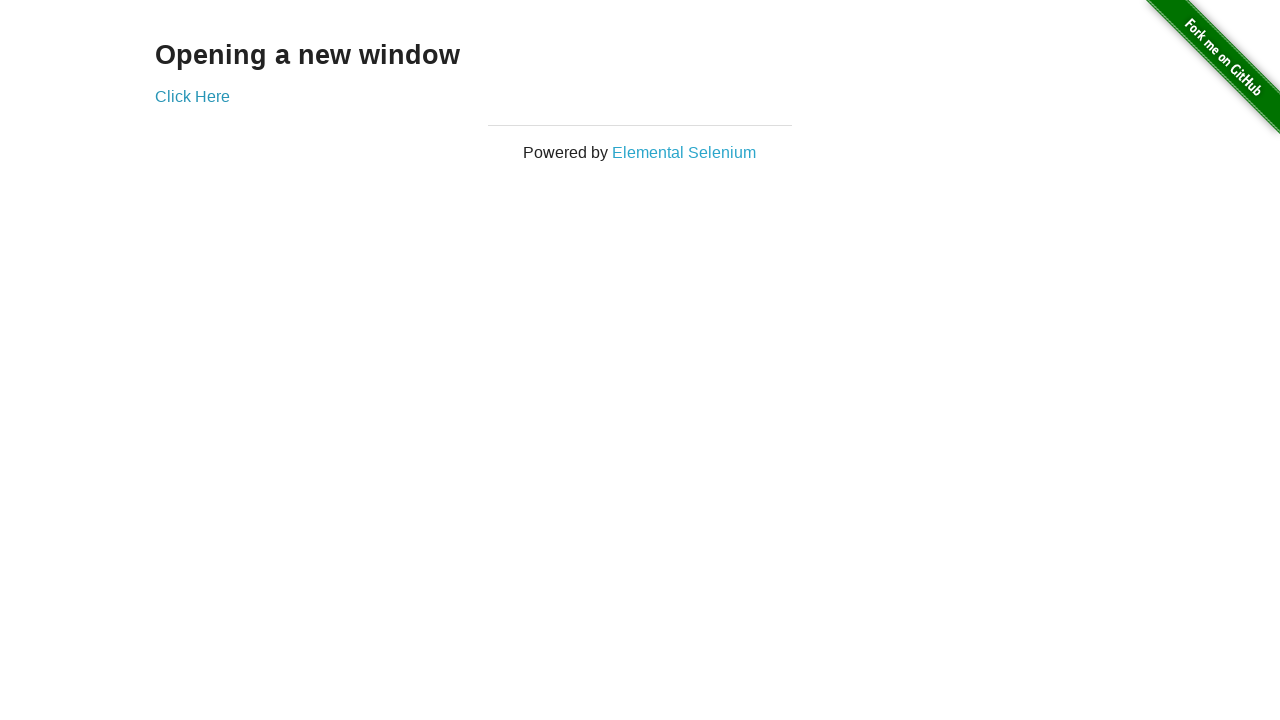

Verified original window title is still 'The Internet'
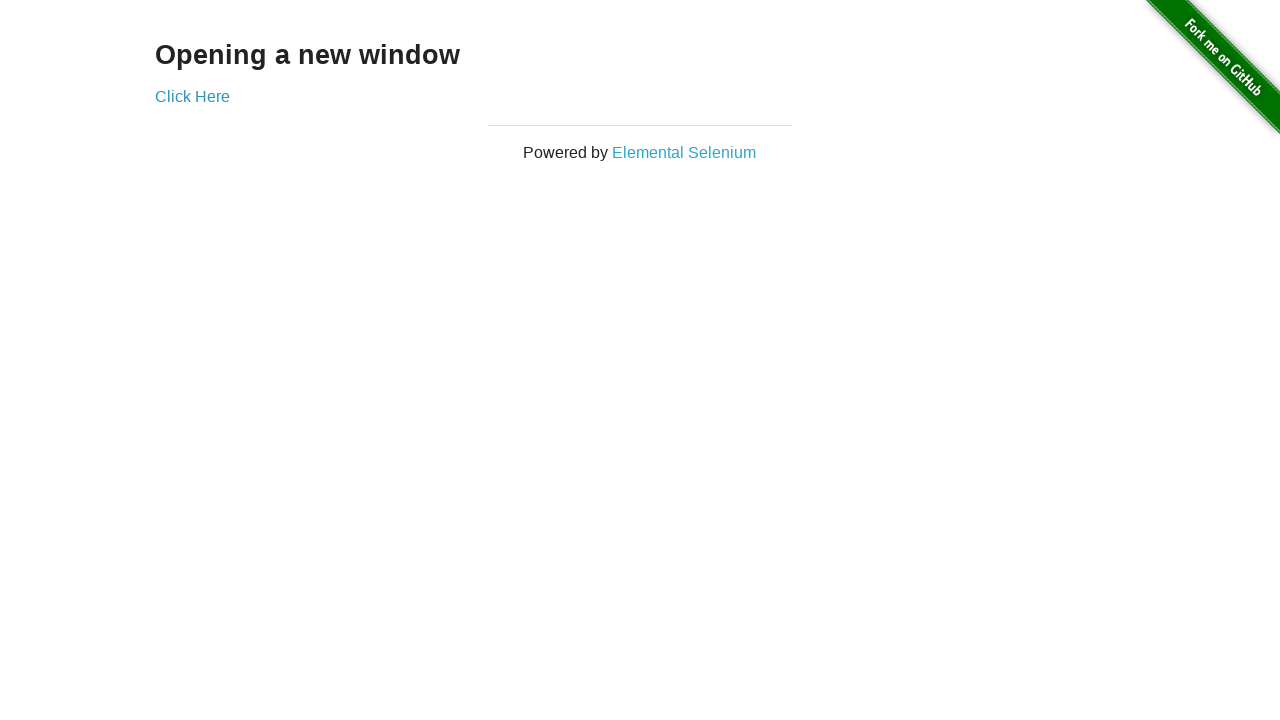

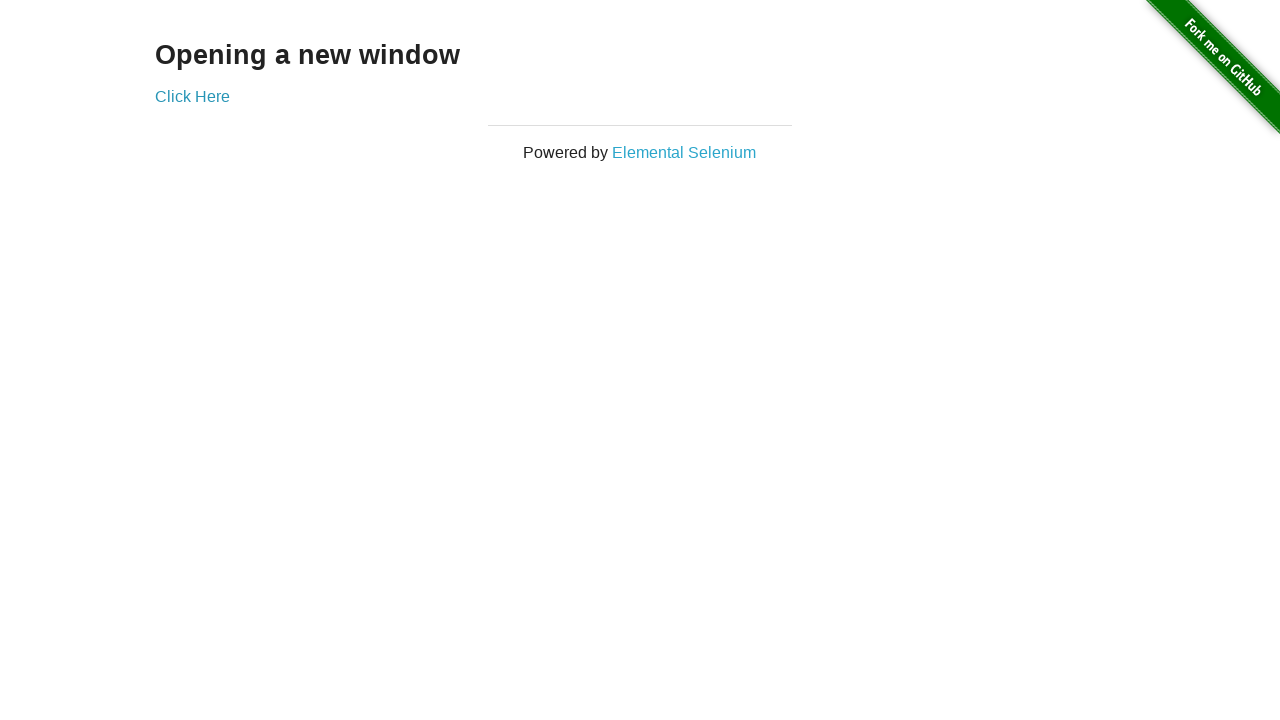